Tests window switching functionality by clicking a link that opens a new window, switching to it, reading content, then switching back to the original window

Starting URL: https://the-internet.herokuapp.com/windows

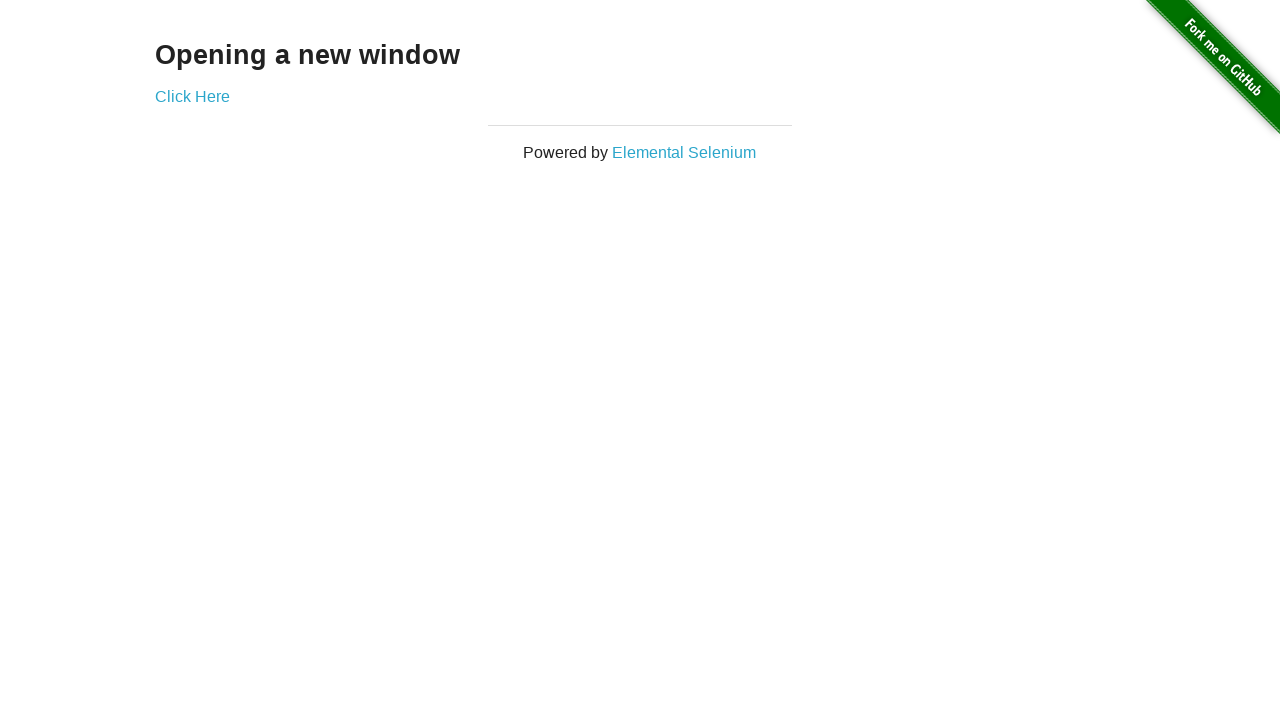

Navigated to windows switching test page
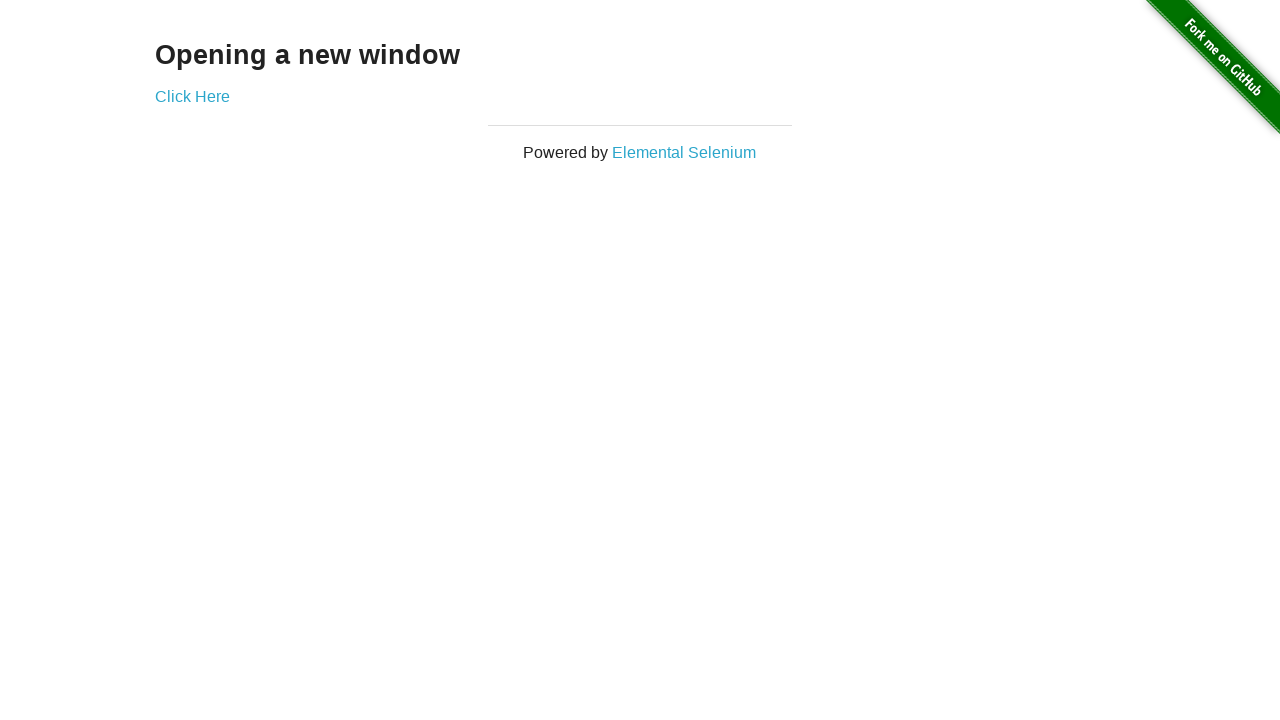

Clicked 'Click Here' link to open new window at (192, 96) on text=Click Here
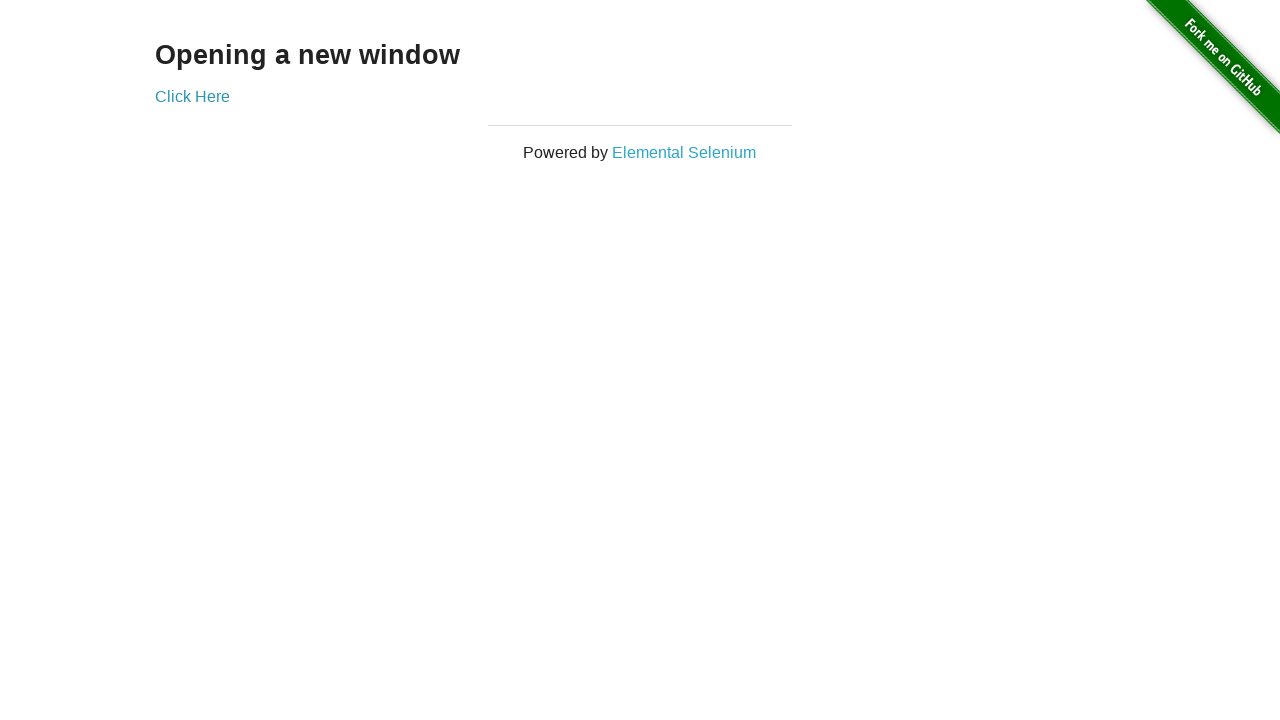

Captured new window/page object
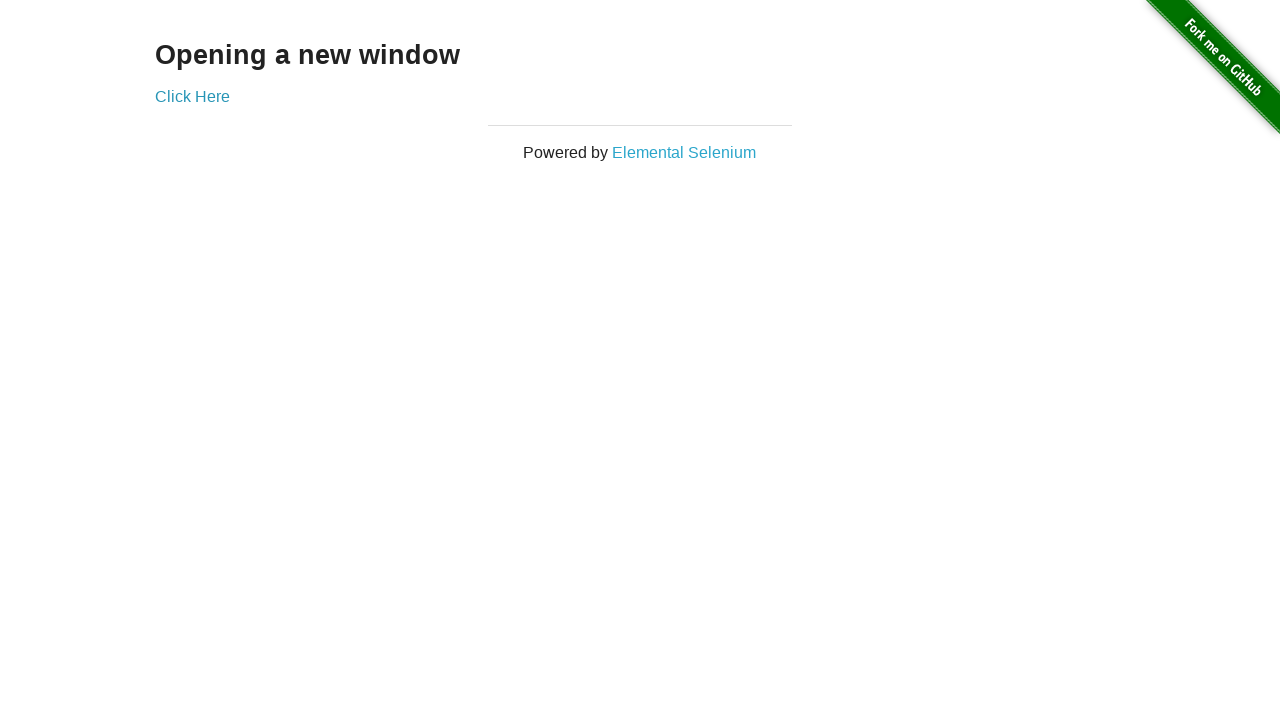

New page loaded completely
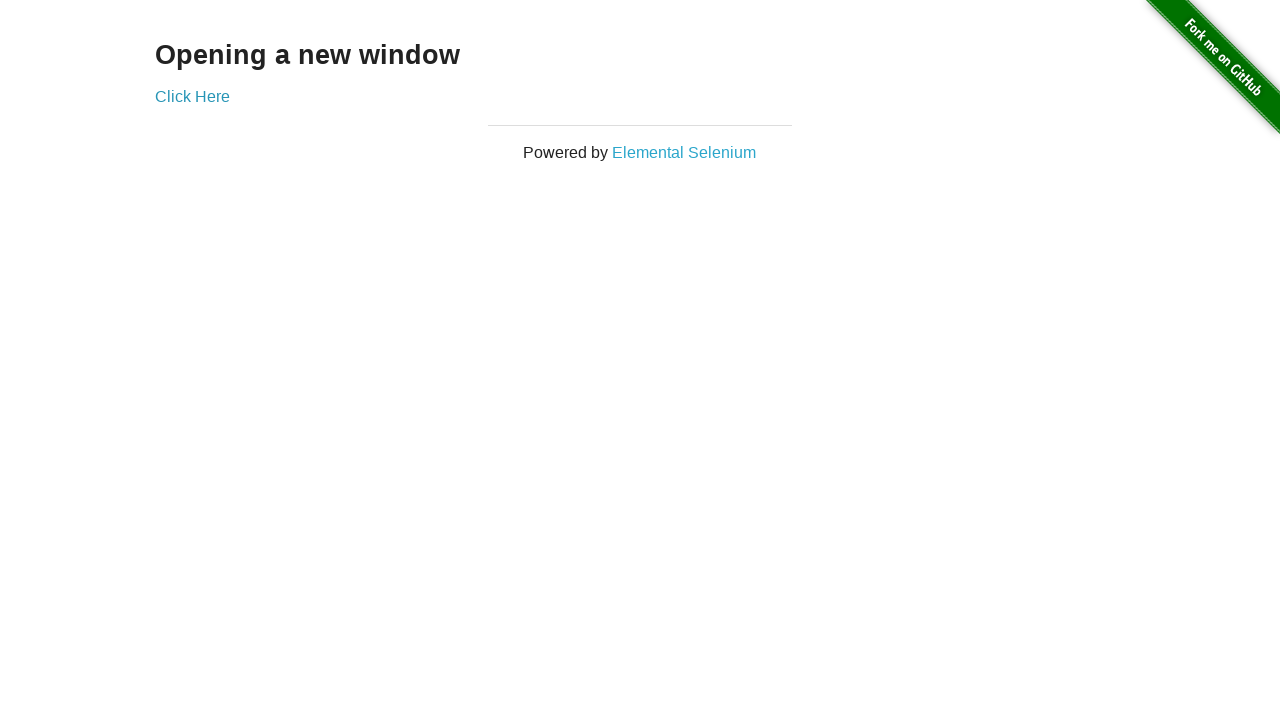

Read heading text from new window: 'New Window'
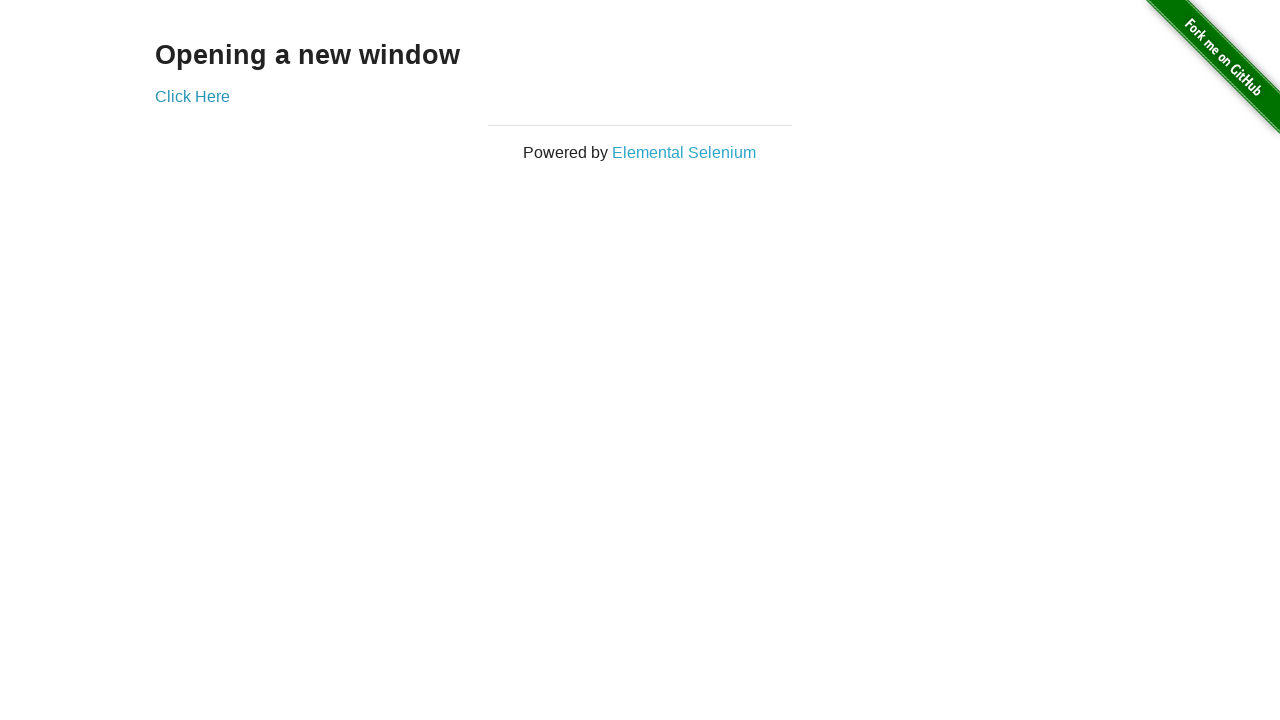

Closed the new window
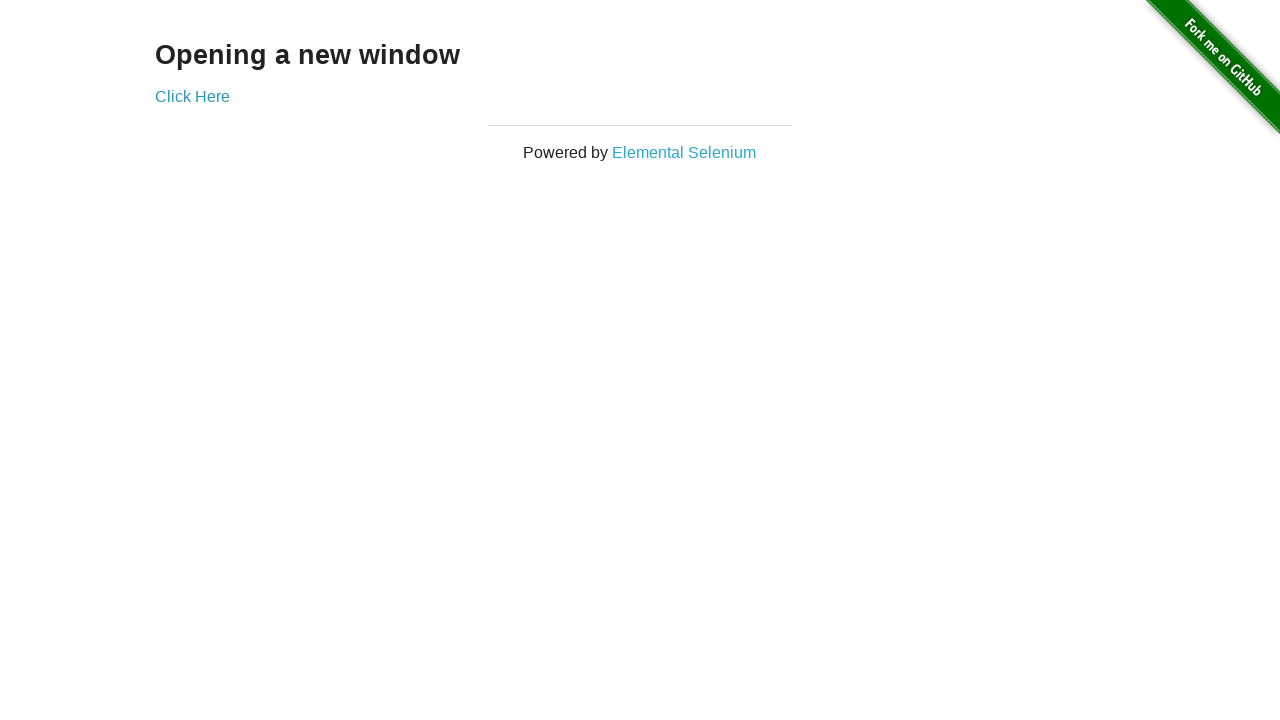

Read heading text from original window: 'Opening a new window'
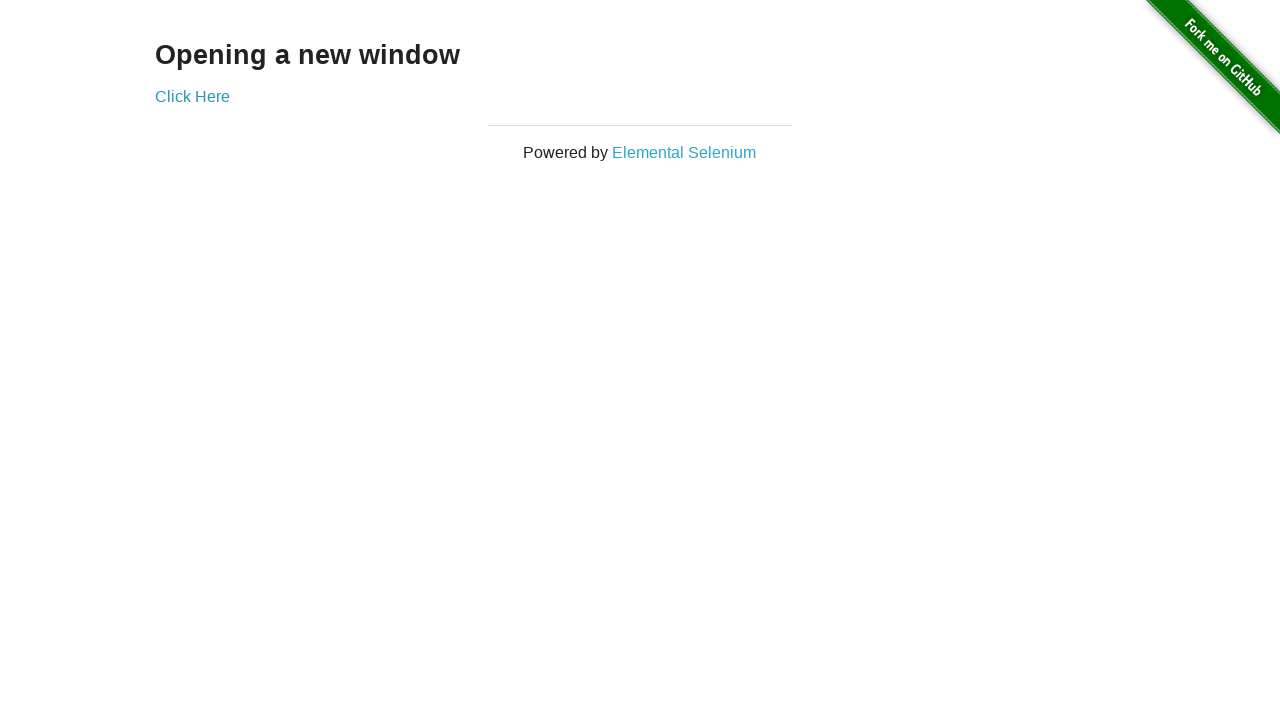

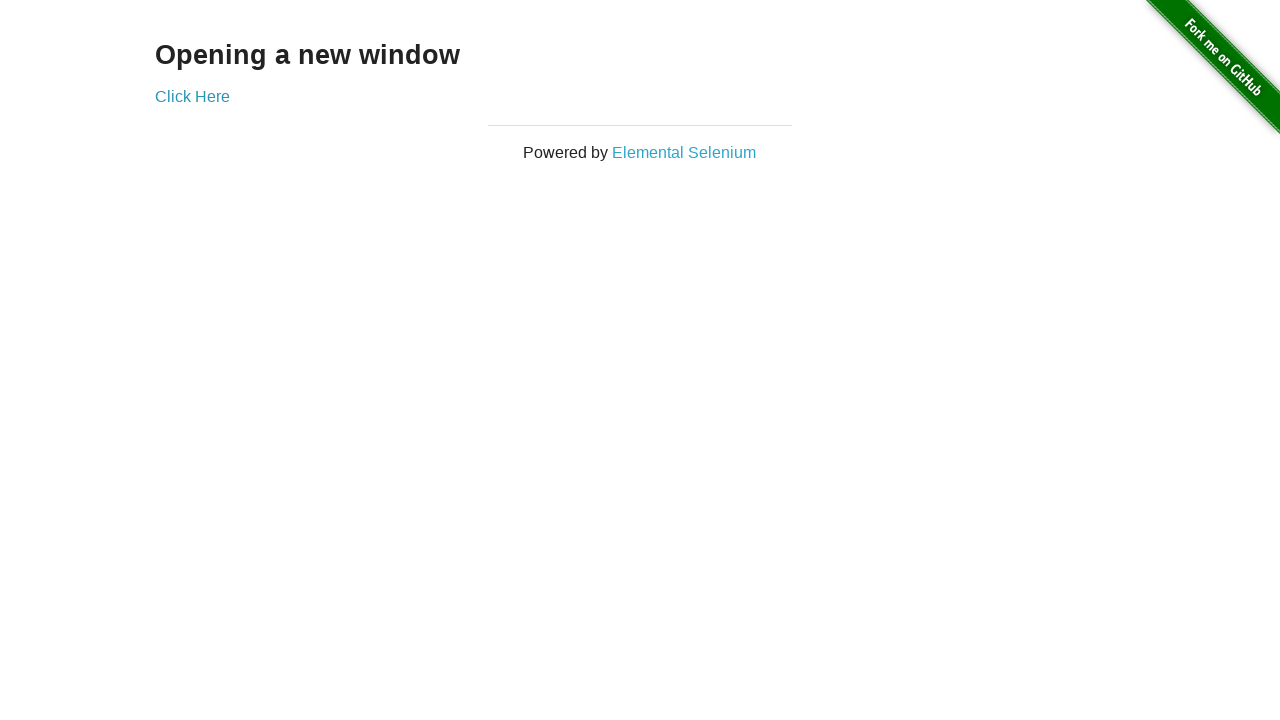